Tests the show/hide functionality of a text box by hiding it and then checking if it's displayed before attempting to interact with it

Starting URL: https://rahulshettyacademy.com/AutomationPractice/

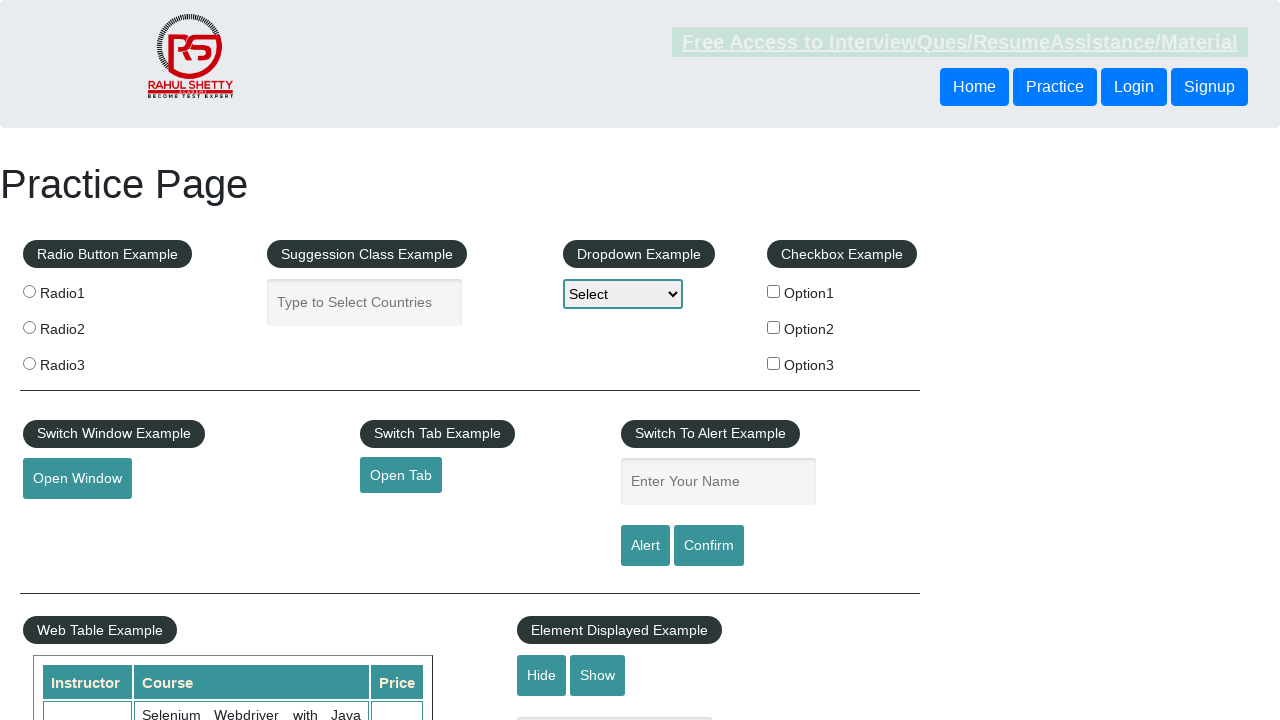

Navigated to Rahul Shetty Academy automation practice page
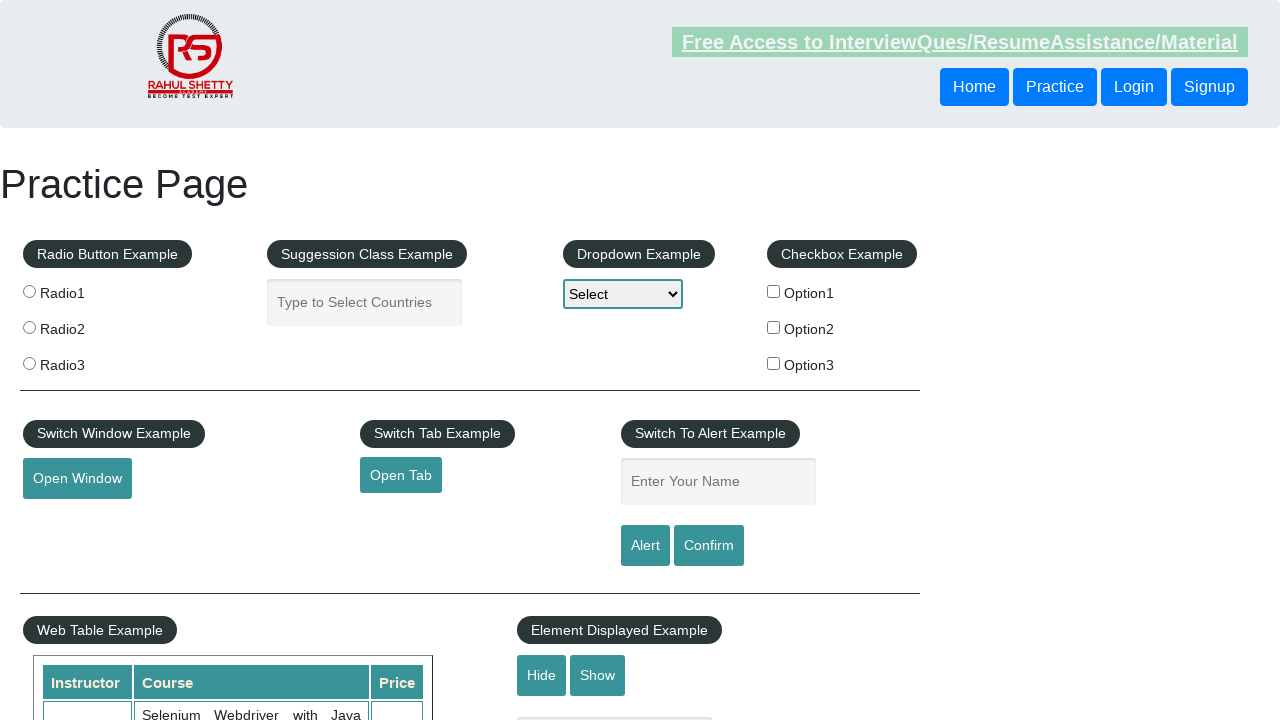

Clicked hide button to hide the text box at (542, 675) on #hide-textbox
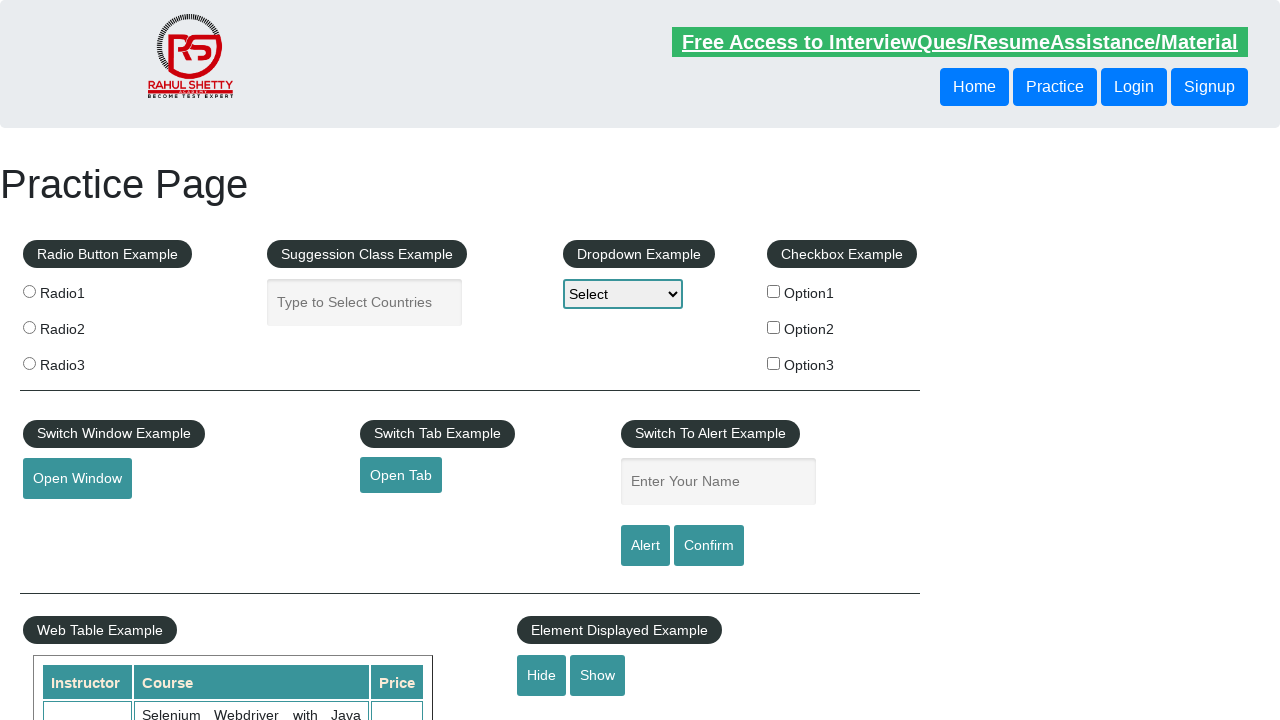

Waited 3 seconds for hide animation to complete
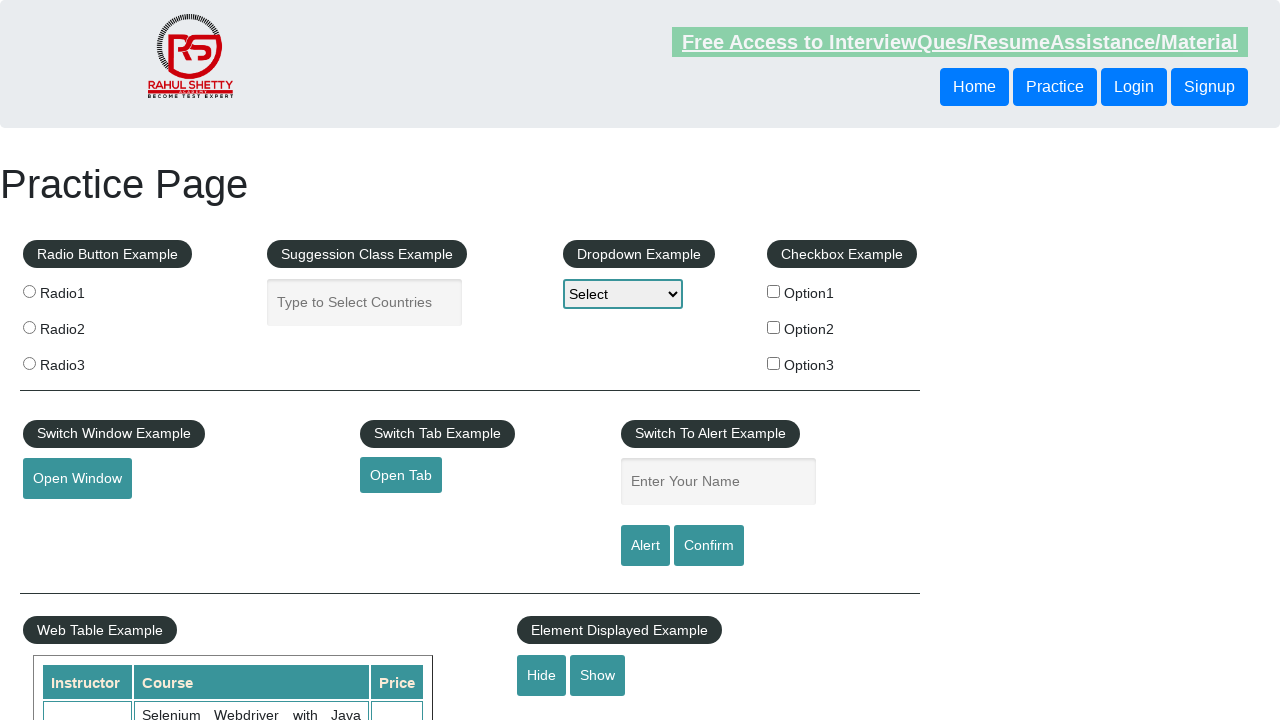

Located the text box element
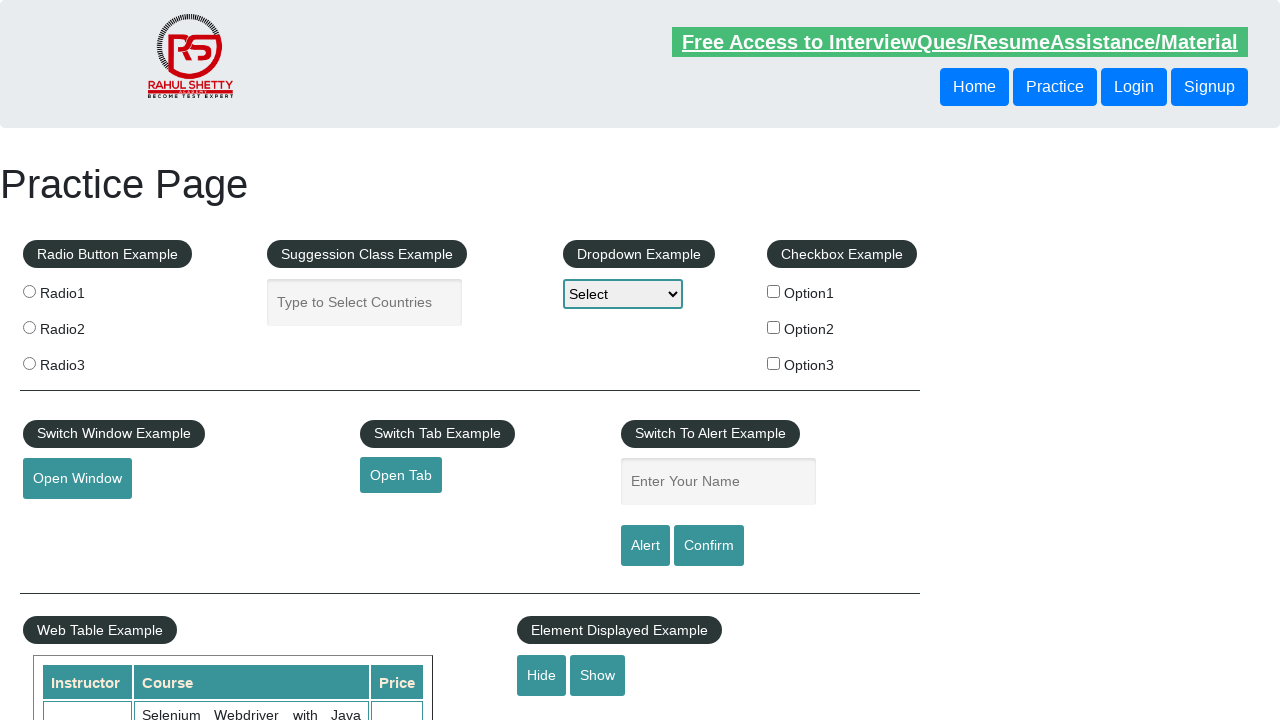

Text box was not displayed as expected
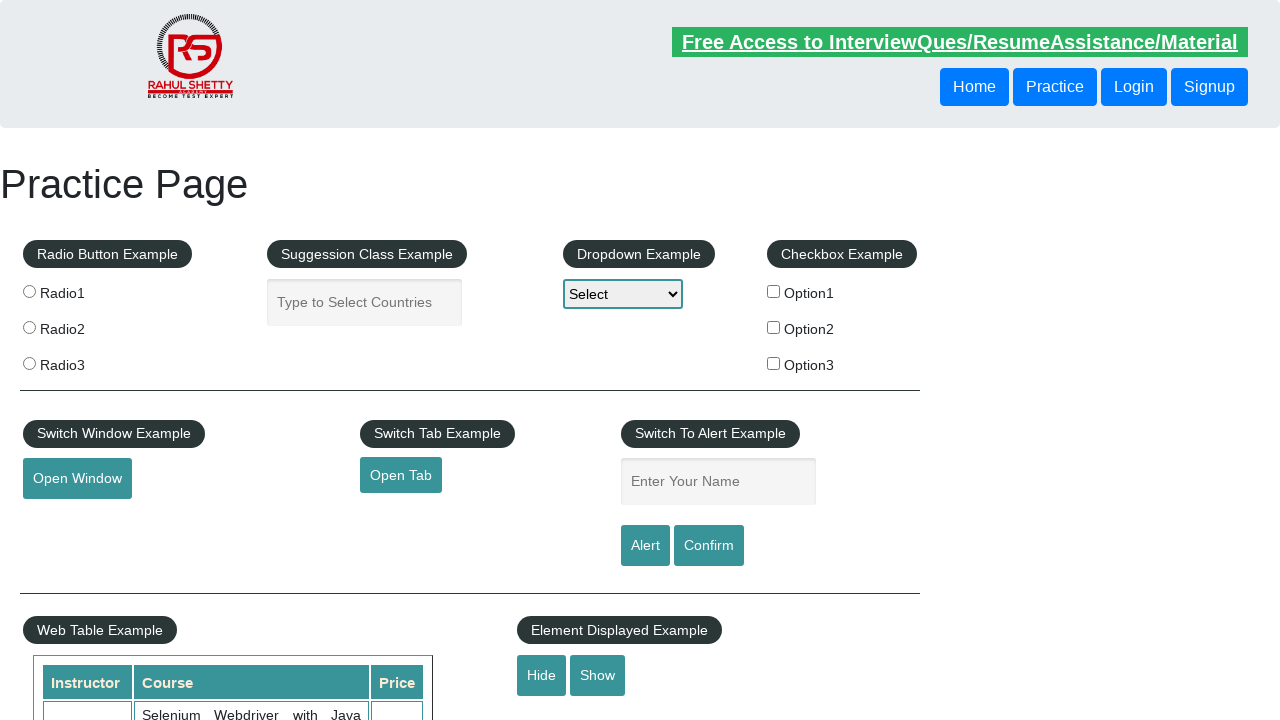

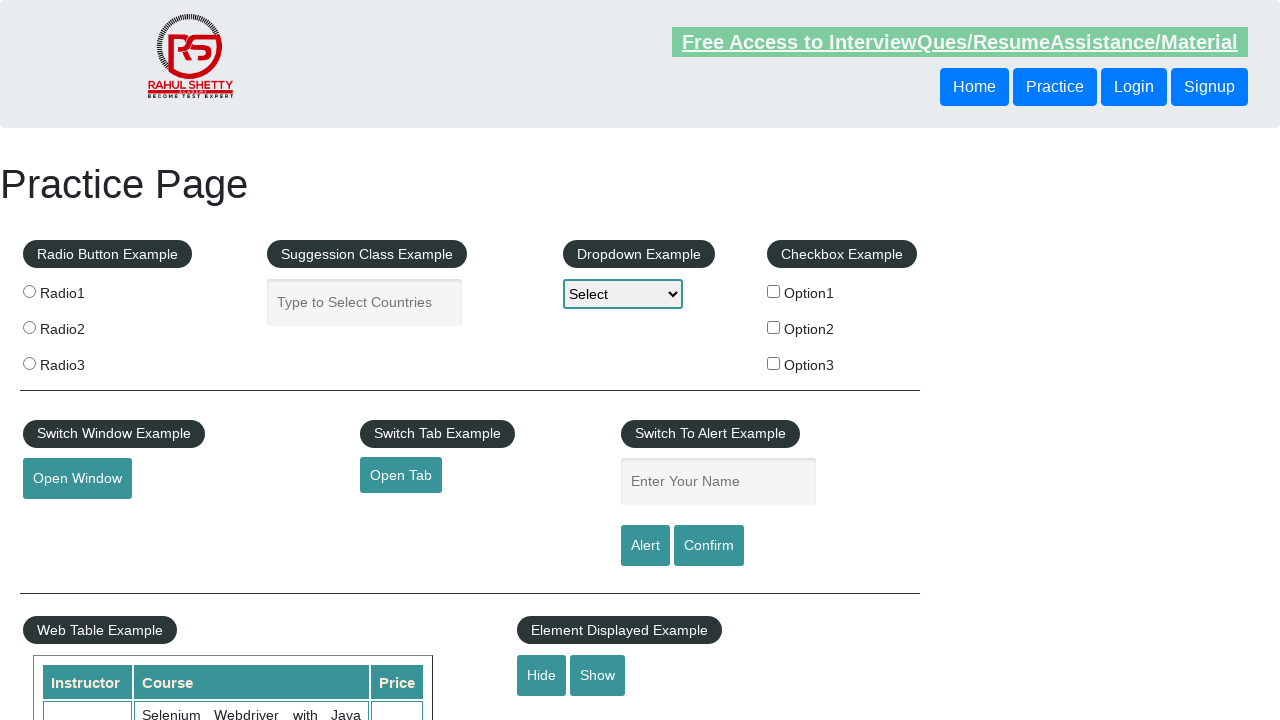